Tests right-click context menu functionality by performing a context click on an element, displaying the context menu, and then clicking the "Copy" option from the menu.

Starting URL: http://swisnl.github.io/jQuery-contextMenu/demo.html

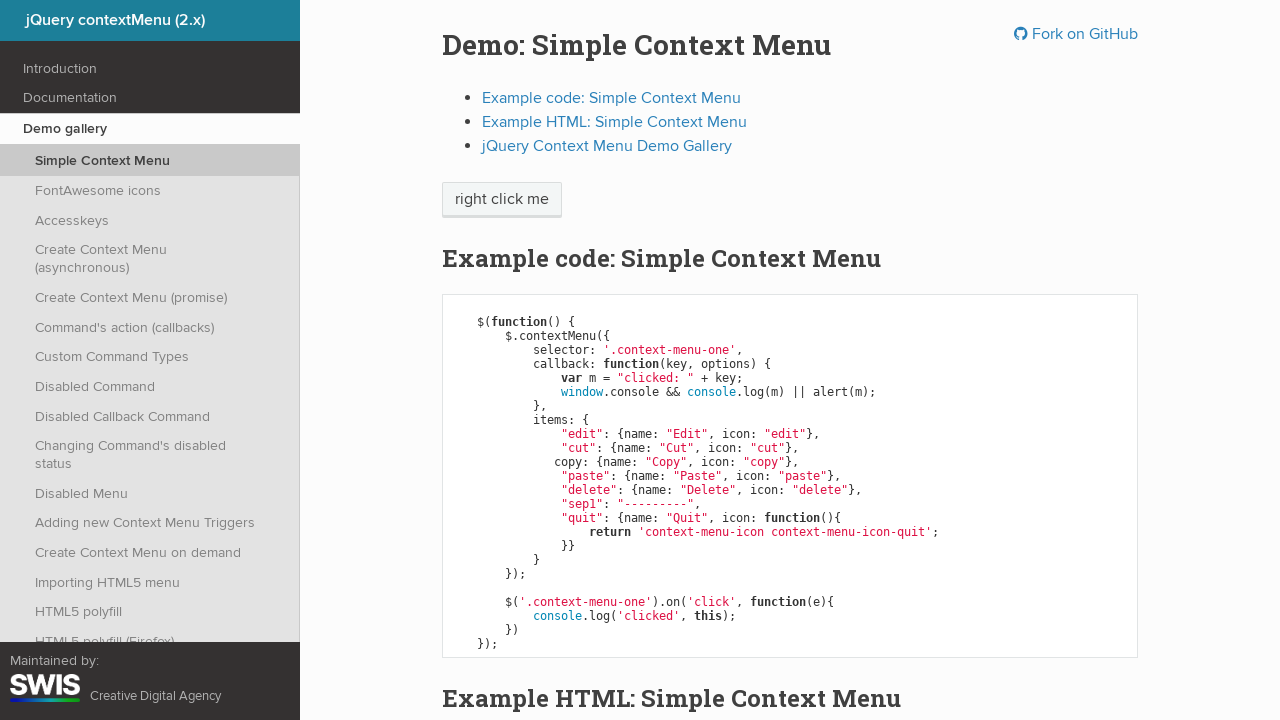

Located right-click target element
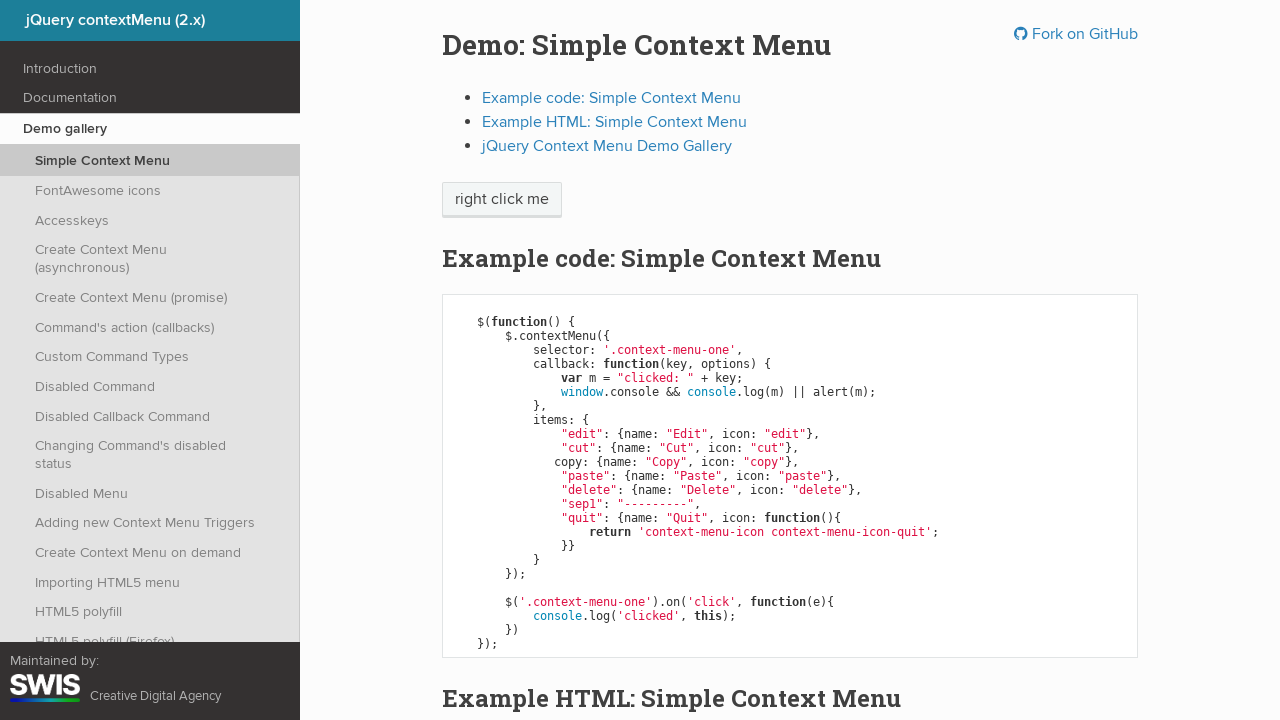

Performed right-click on target element at (502, 200) on xpath=//span[text()='right click me']
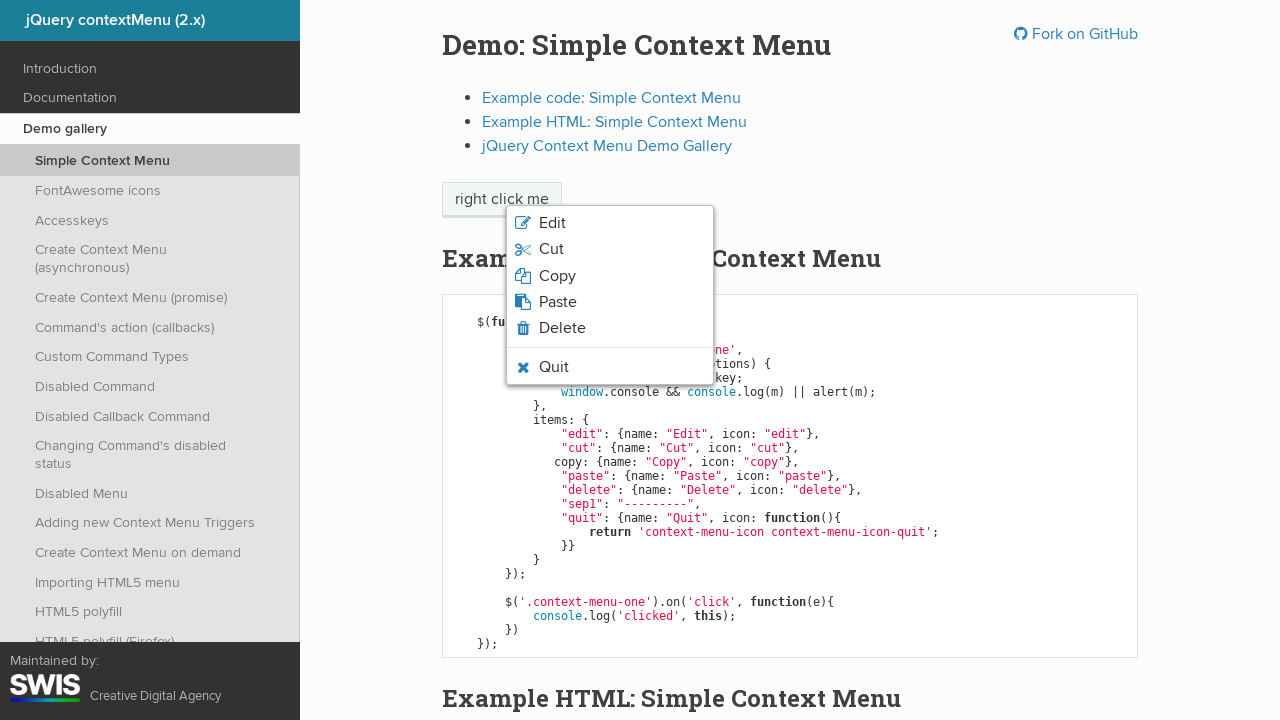

Context menu appeared
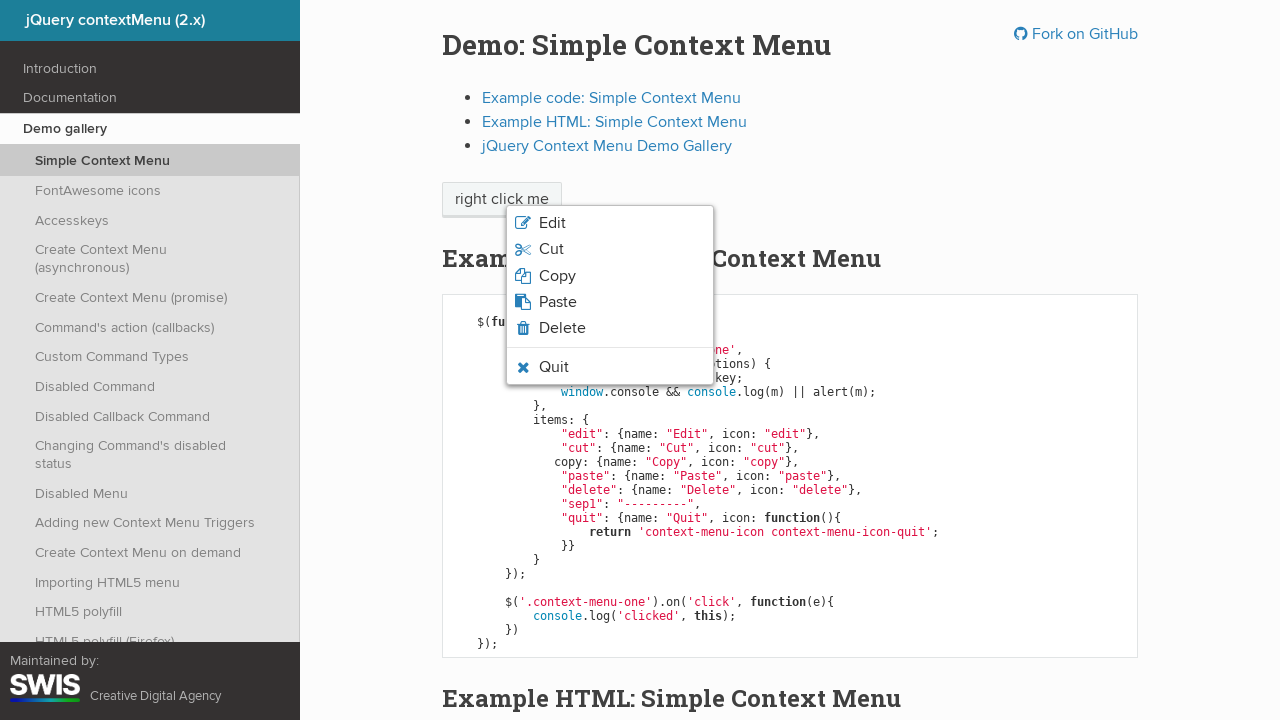

Retrieved context menu items, found 6 items
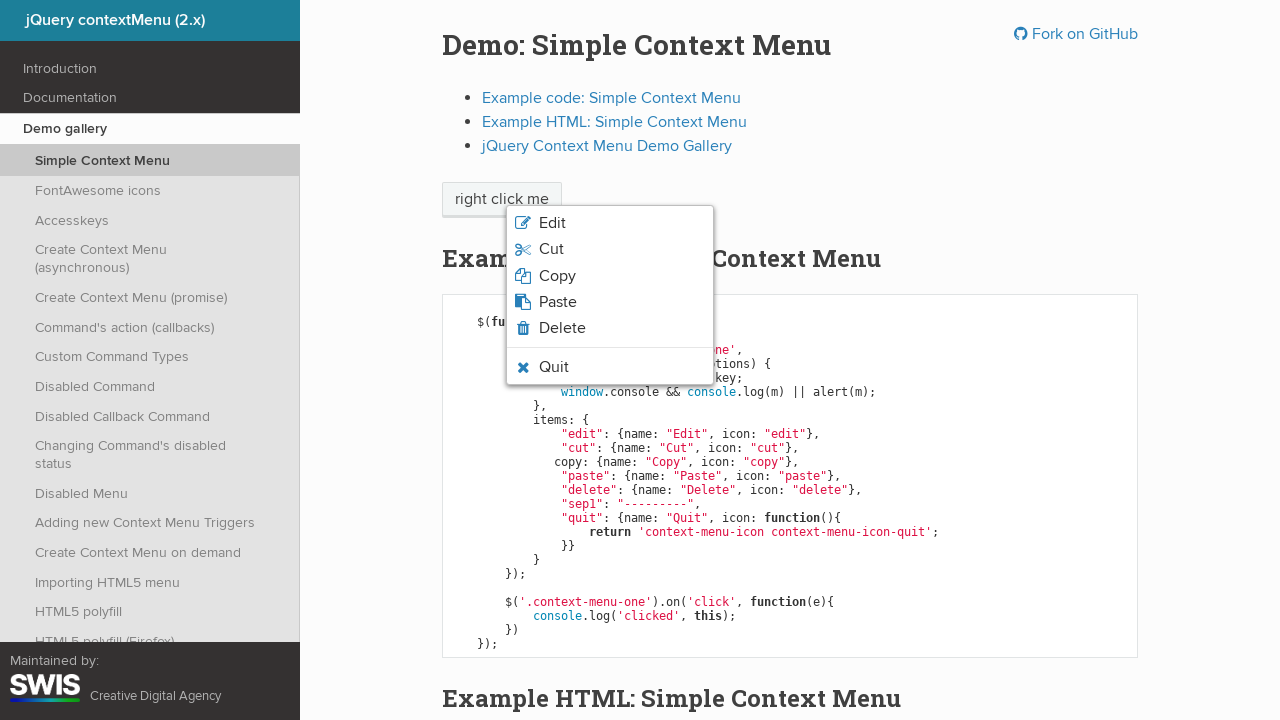

Clicked 'Copy' option from context menu at (557, 276) on xpath=//li[contains(@class,'context-menu-icon')]/span >> nth=2
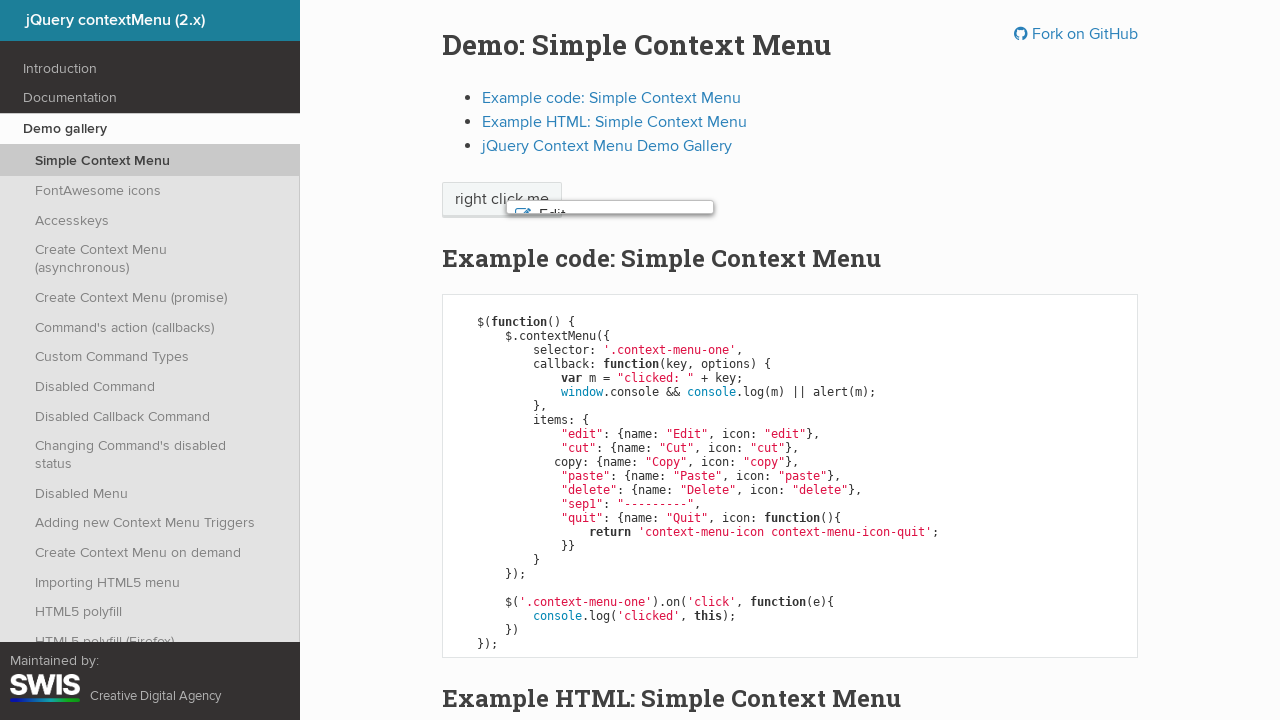

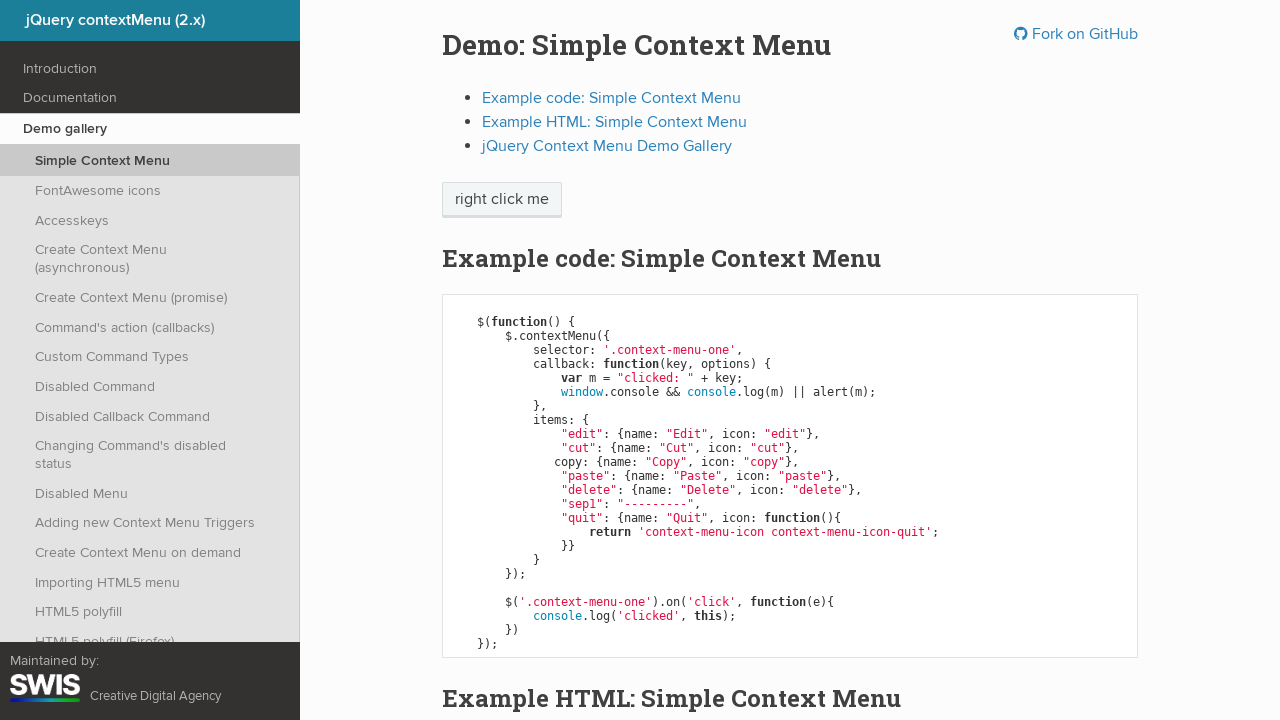